Tests dynamic controls page by toggling checkbox visibility and input field enable/disable states

Starting URL: http://the-internet.herokuapp.com/dynamic_controls

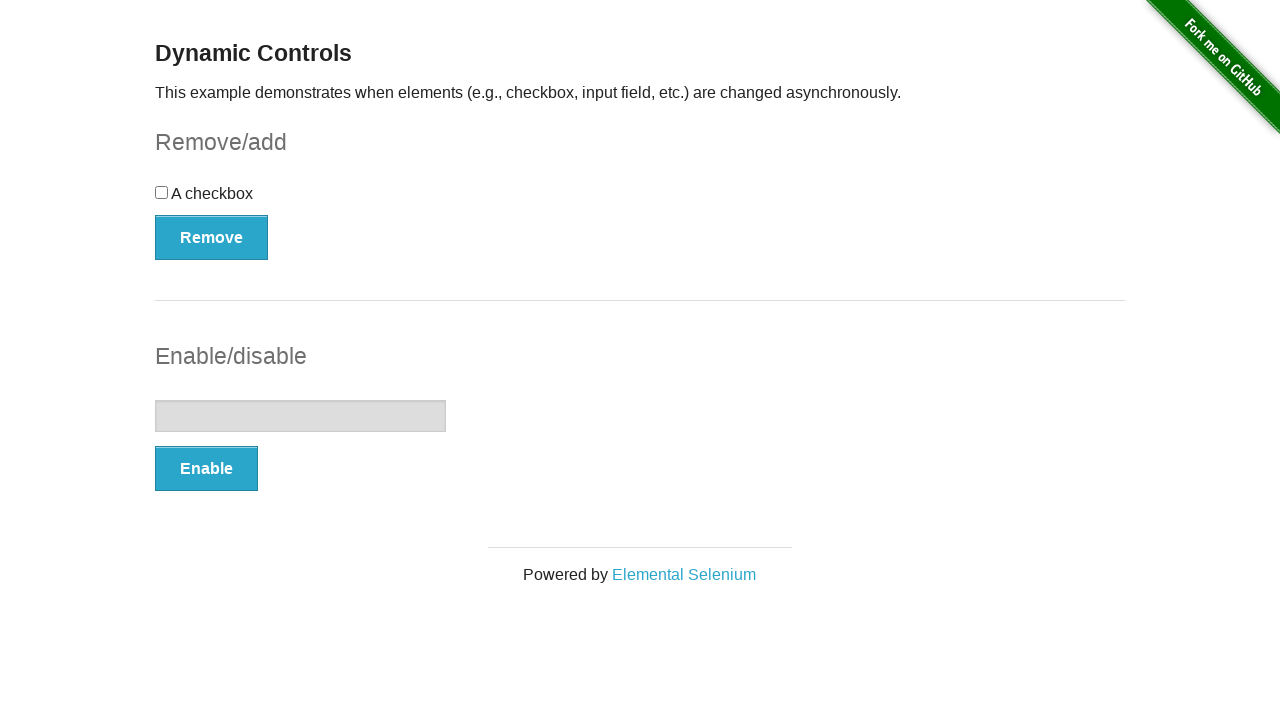

Waited for dynamic controls page to load - Remove button visible
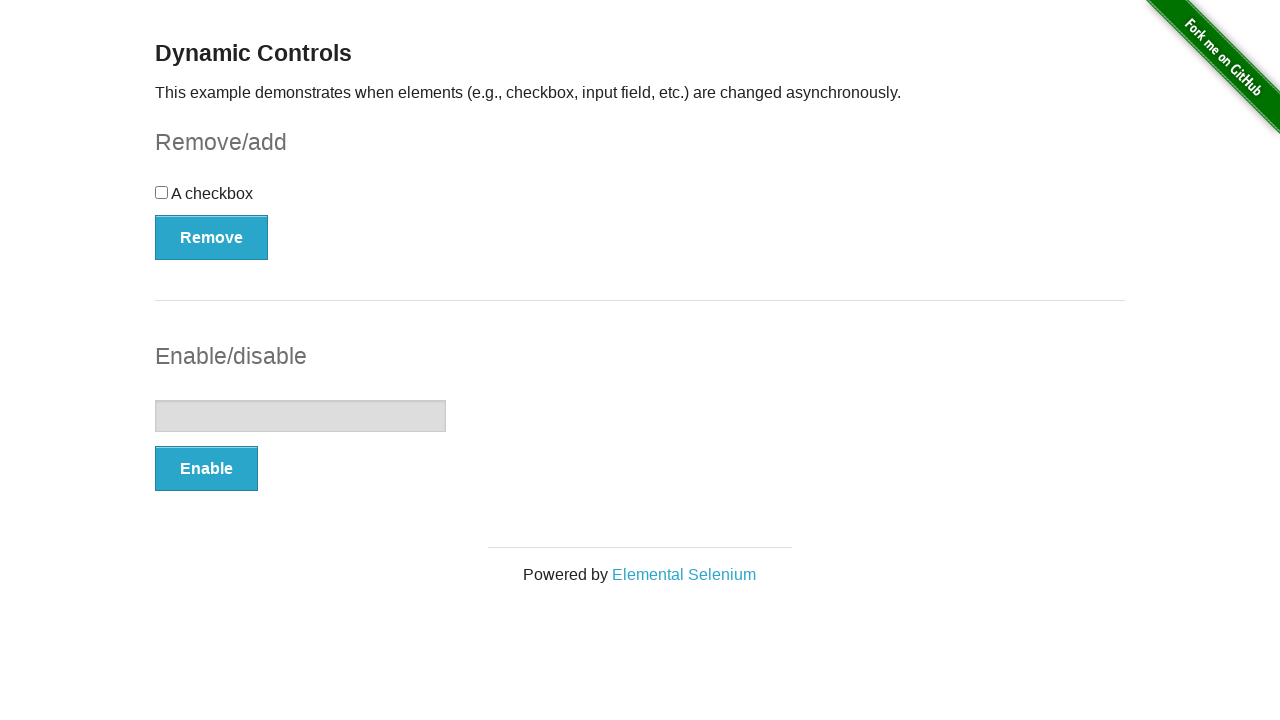

Clicked Remove button to hide checkbox at (212, 237) on #checkbox-example button
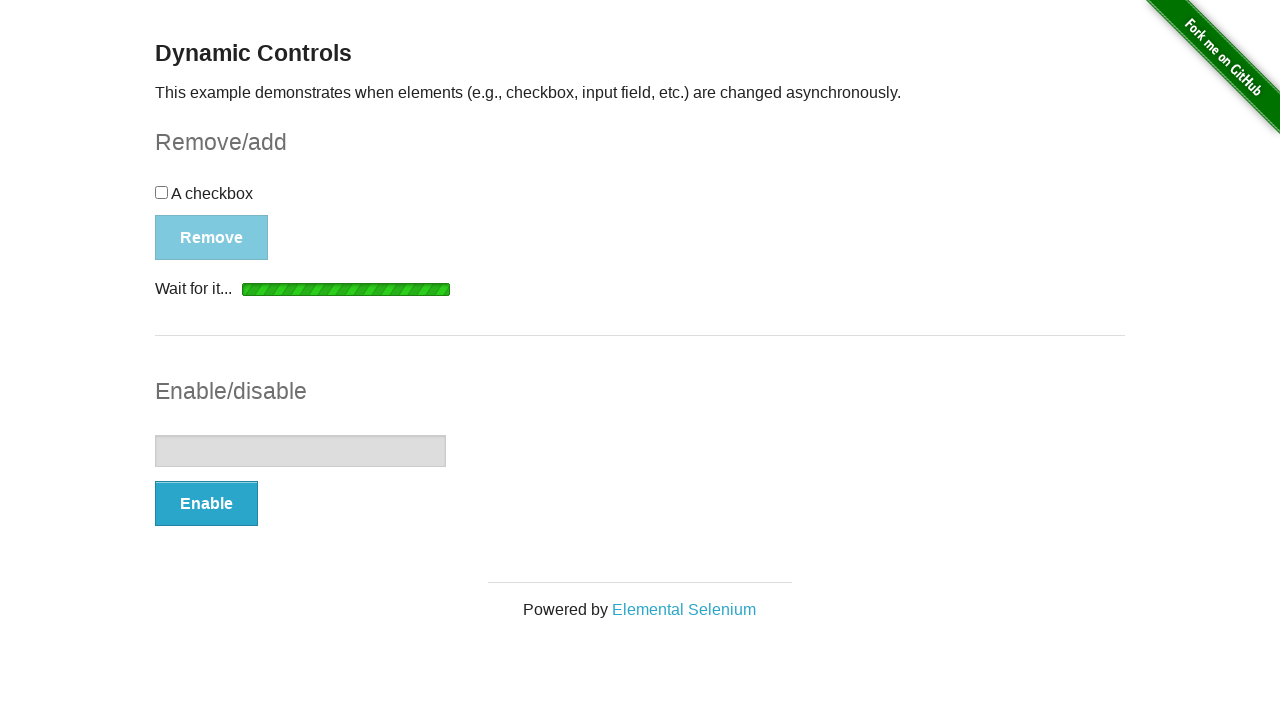

Checkbox removed - button text changed to Add
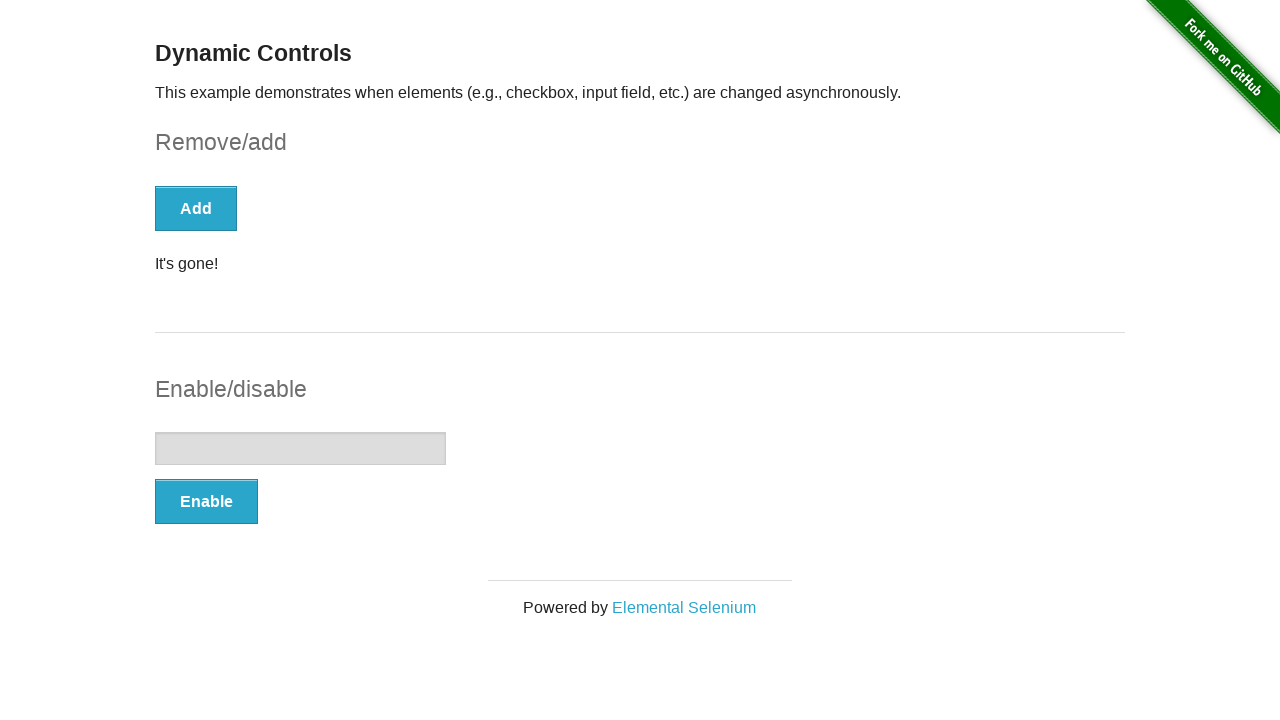

Clicked Enable button to enable text input field at (206, 501) on #input-example button
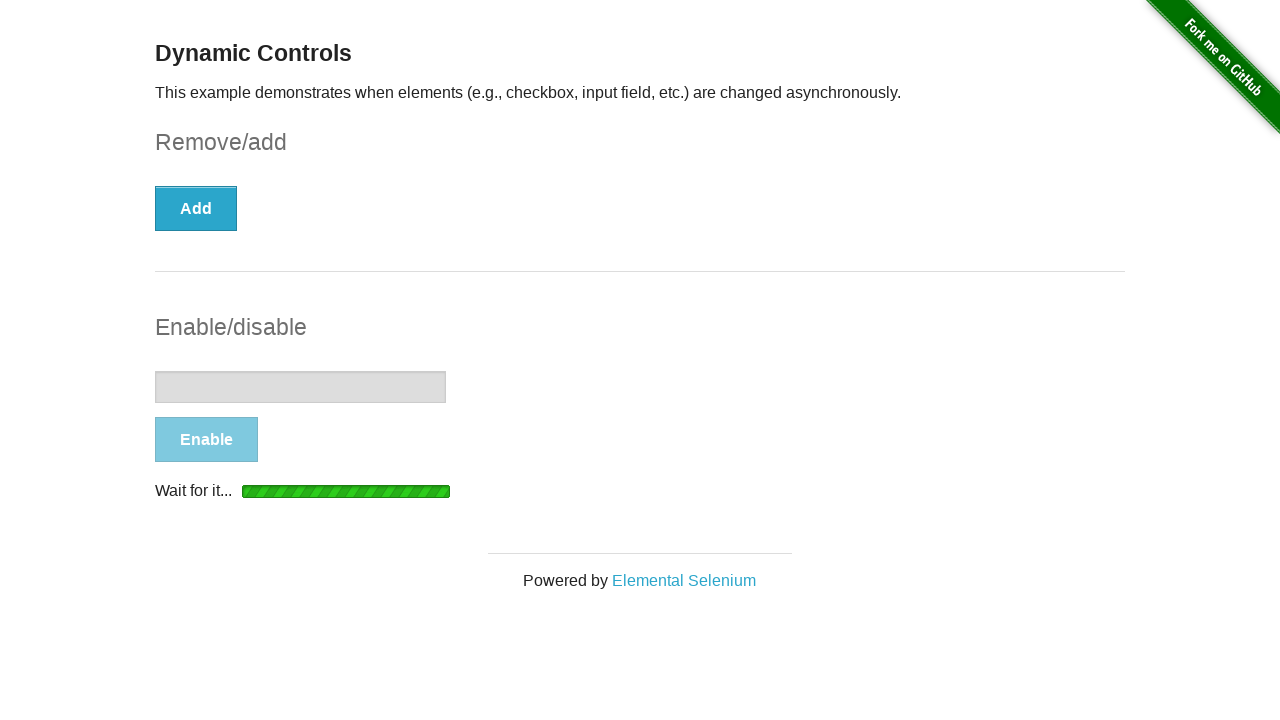

Text input field enabled - button text changed to Disable
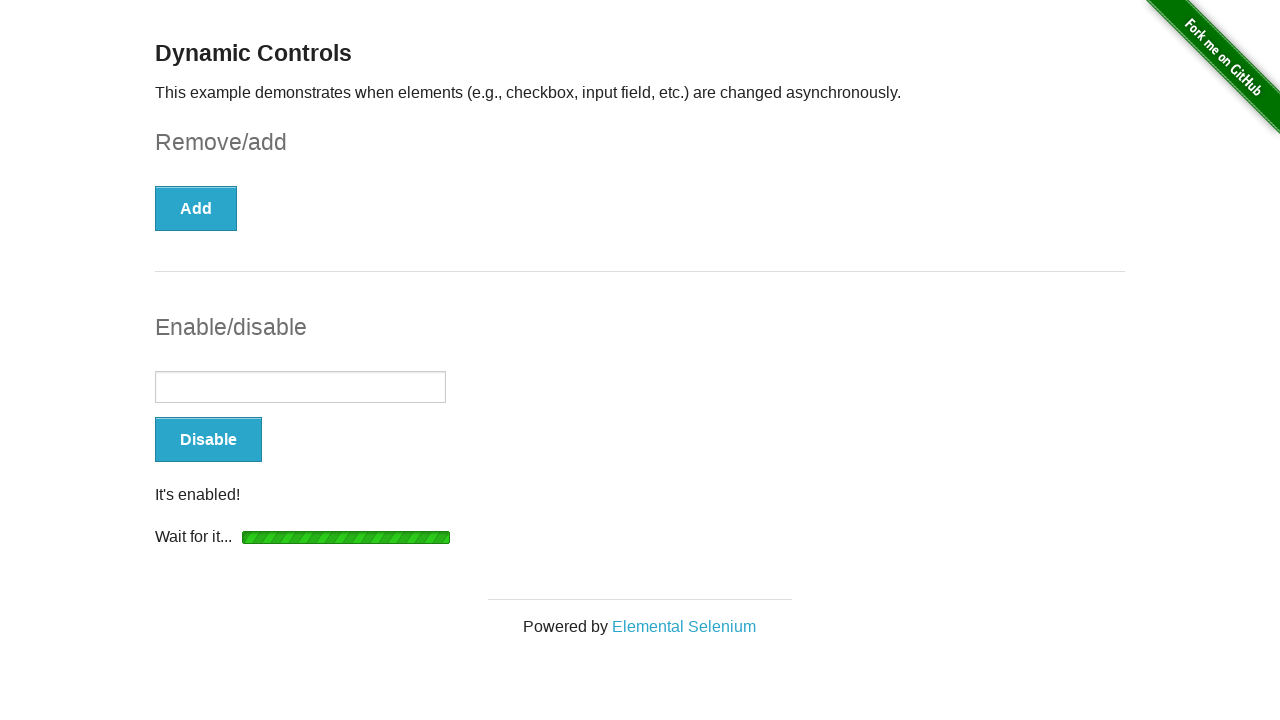

Clicked Add button to restore checkbox at (196, 208) on #checkbox-example button
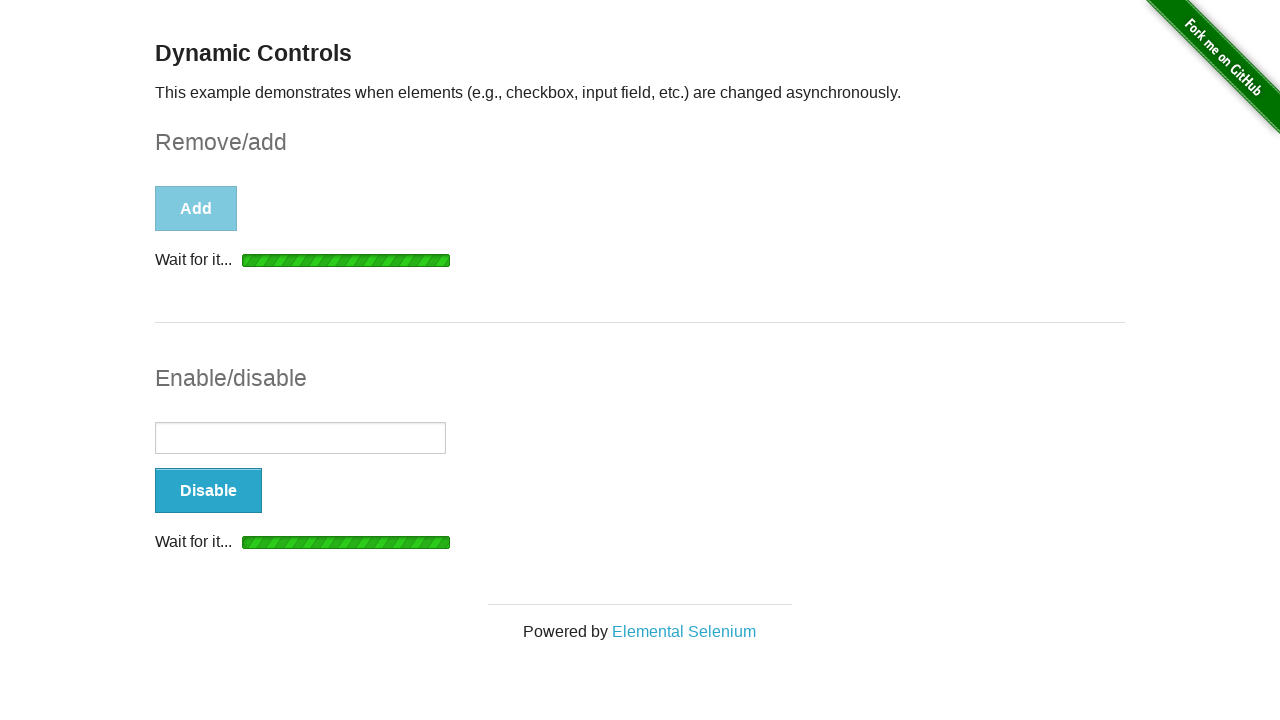

Checkbox restored - button text changed to Remove
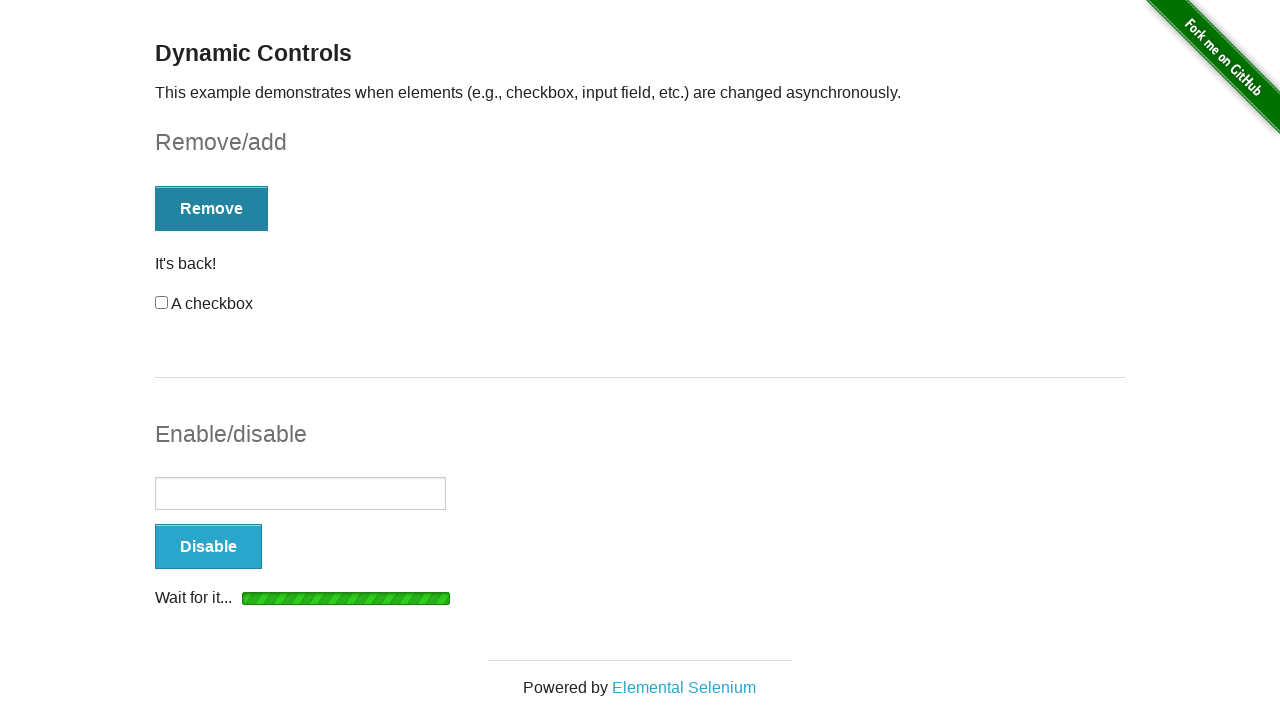

Clicked Disable button to disable text input field at (208, 546) on #input-example button
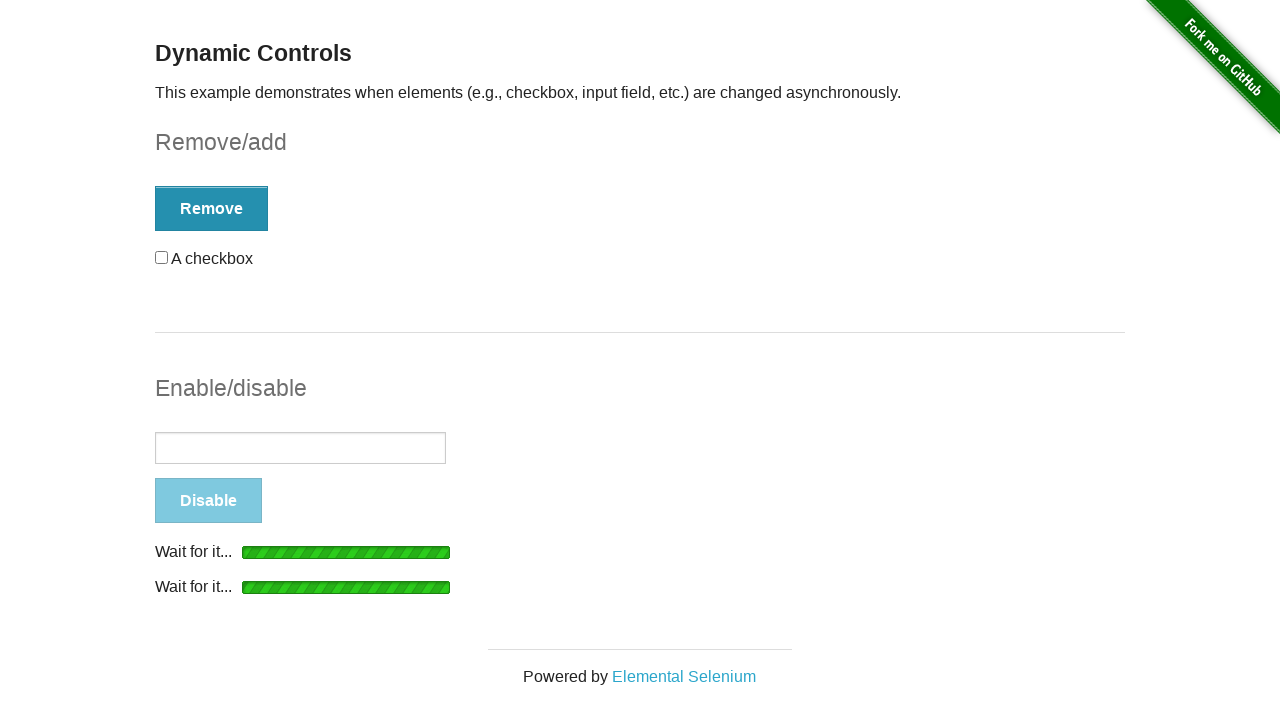

Text input field disabled - button text changed to Enable
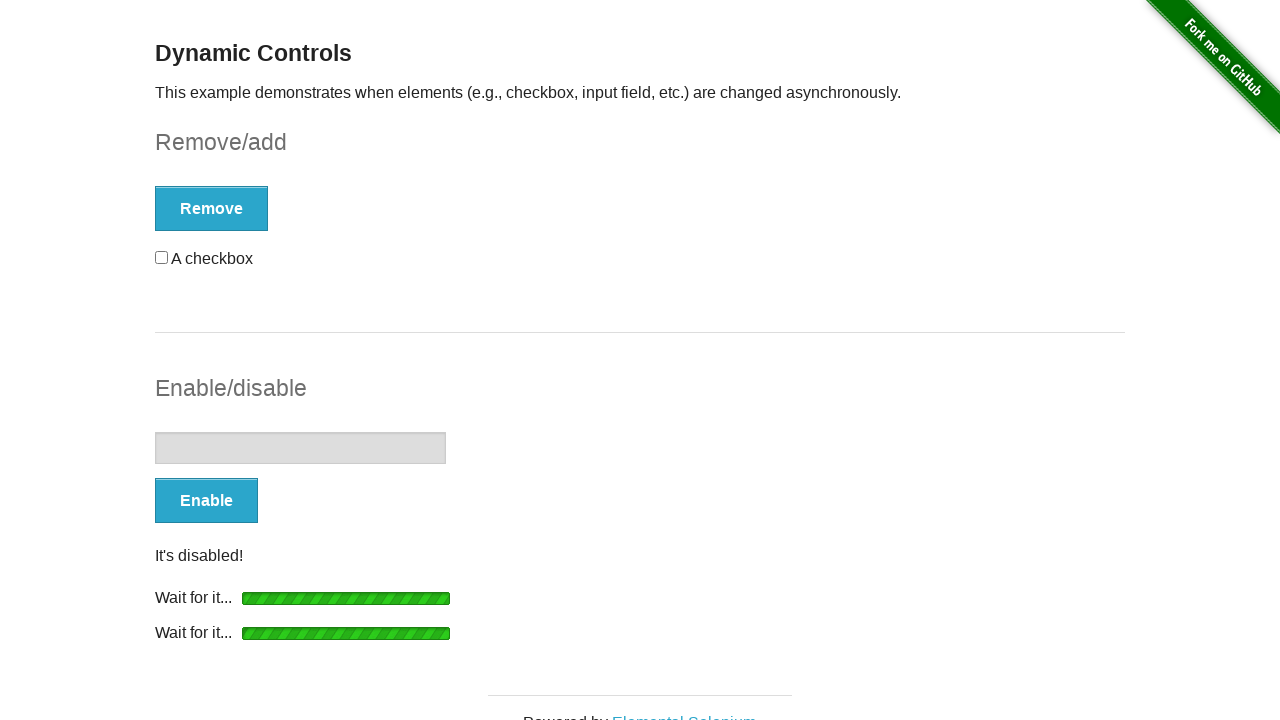

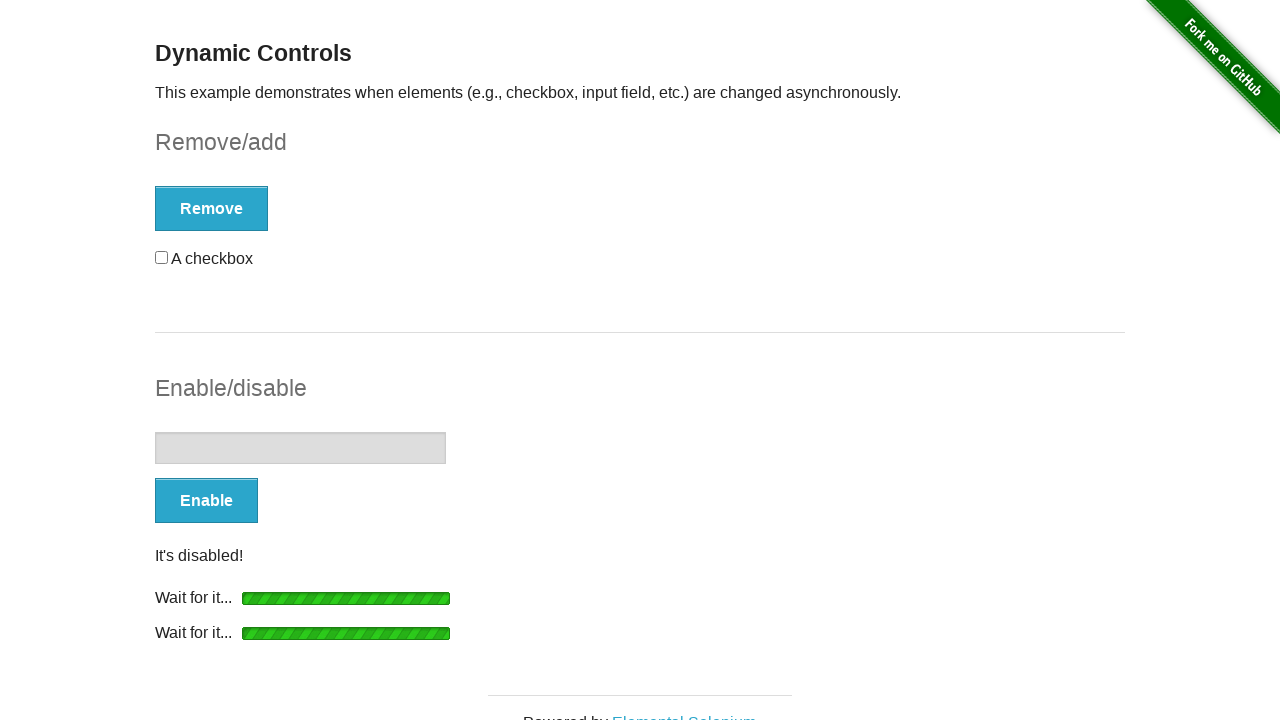